Tests iframe functionality by verifying page header is visible, switching to an iframe to type text in a text box, then switching back to verify a link is visible

Starting URL: https://the-internet.herokuapp.com/iframe

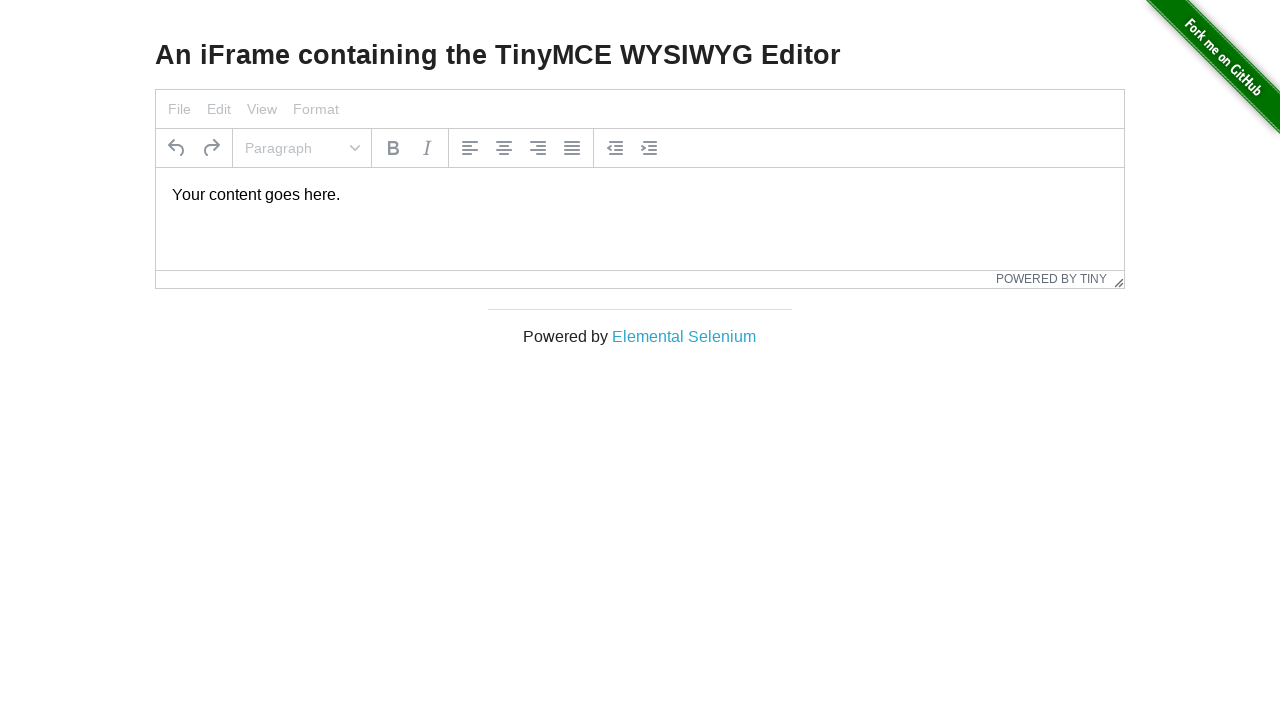

Verified page header 'An IFrame containing...' is visible
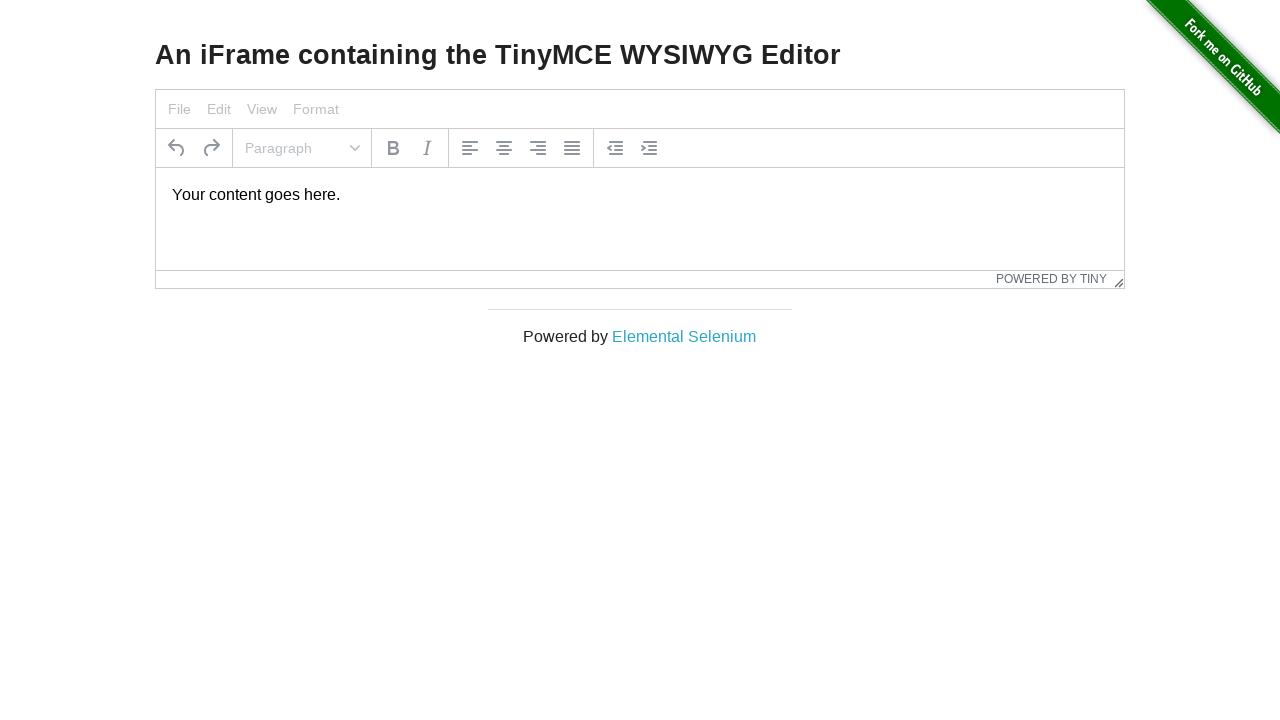

Located iframe element with id 'mce_0_ifr'
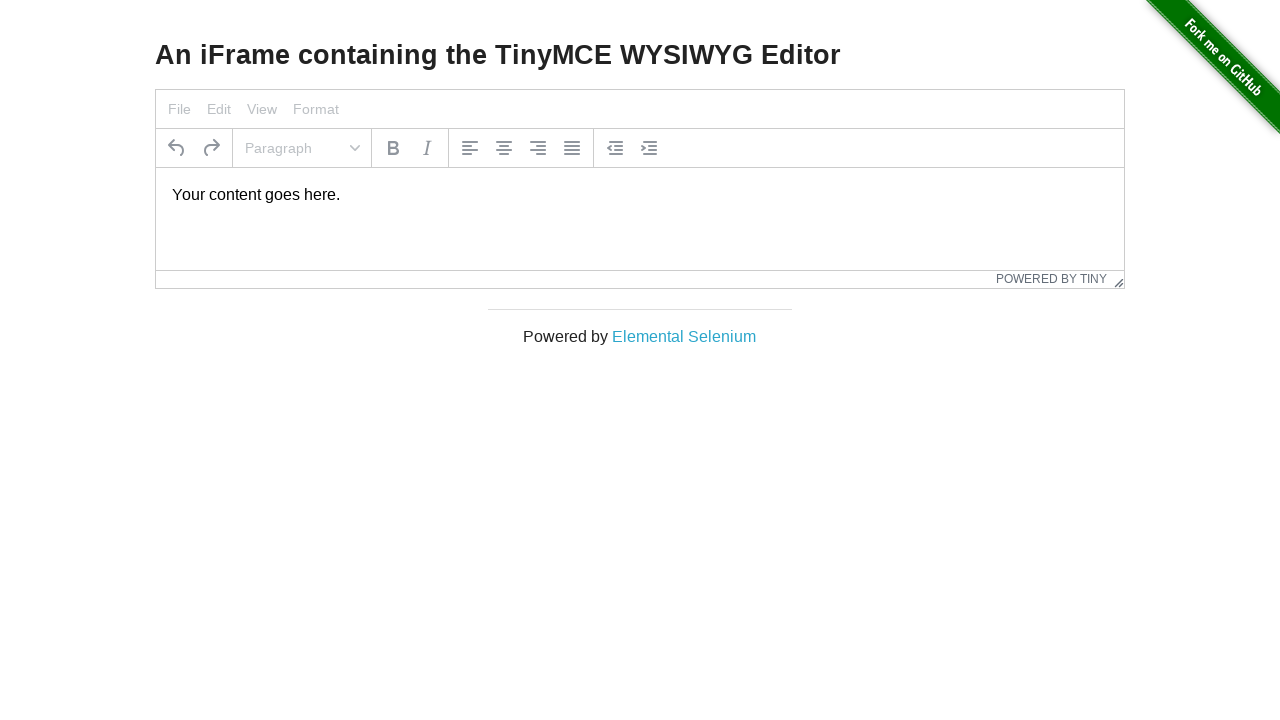

Located text box element within iframe
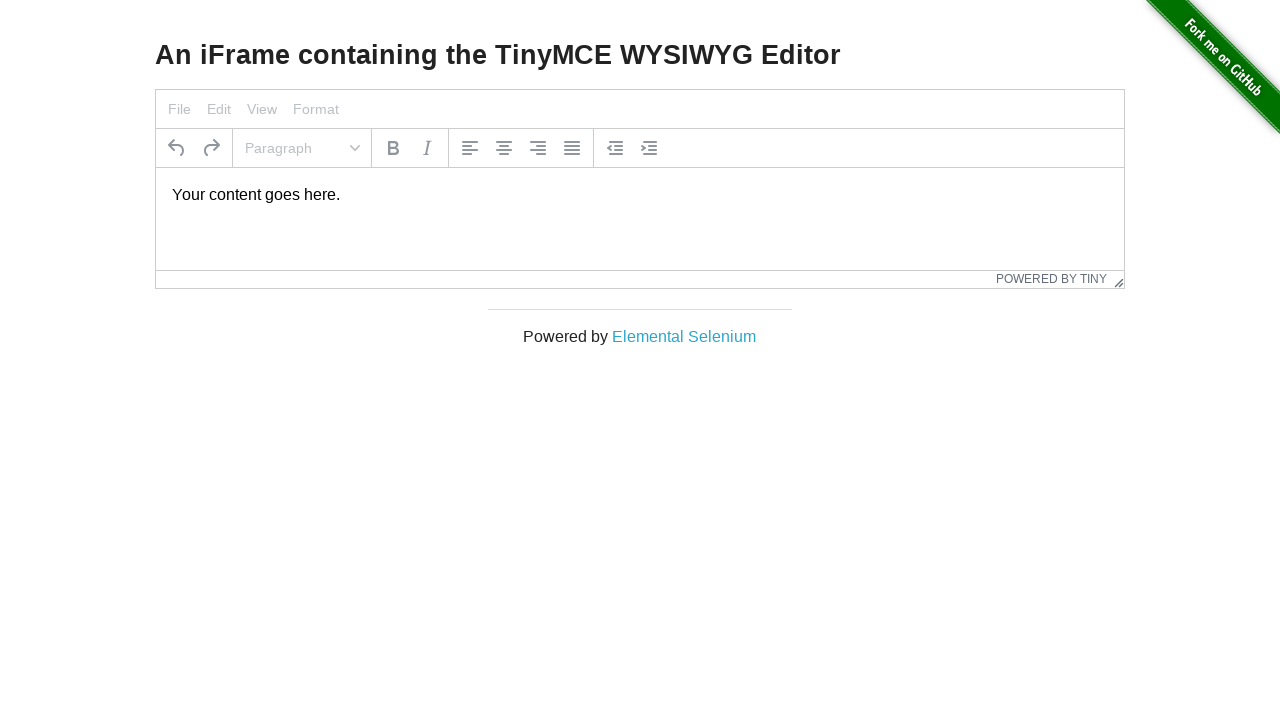

Clicked on text box within iframe at (640, 195) on iframe#mce_0_ifr >> internal:control=enter-frame >> p
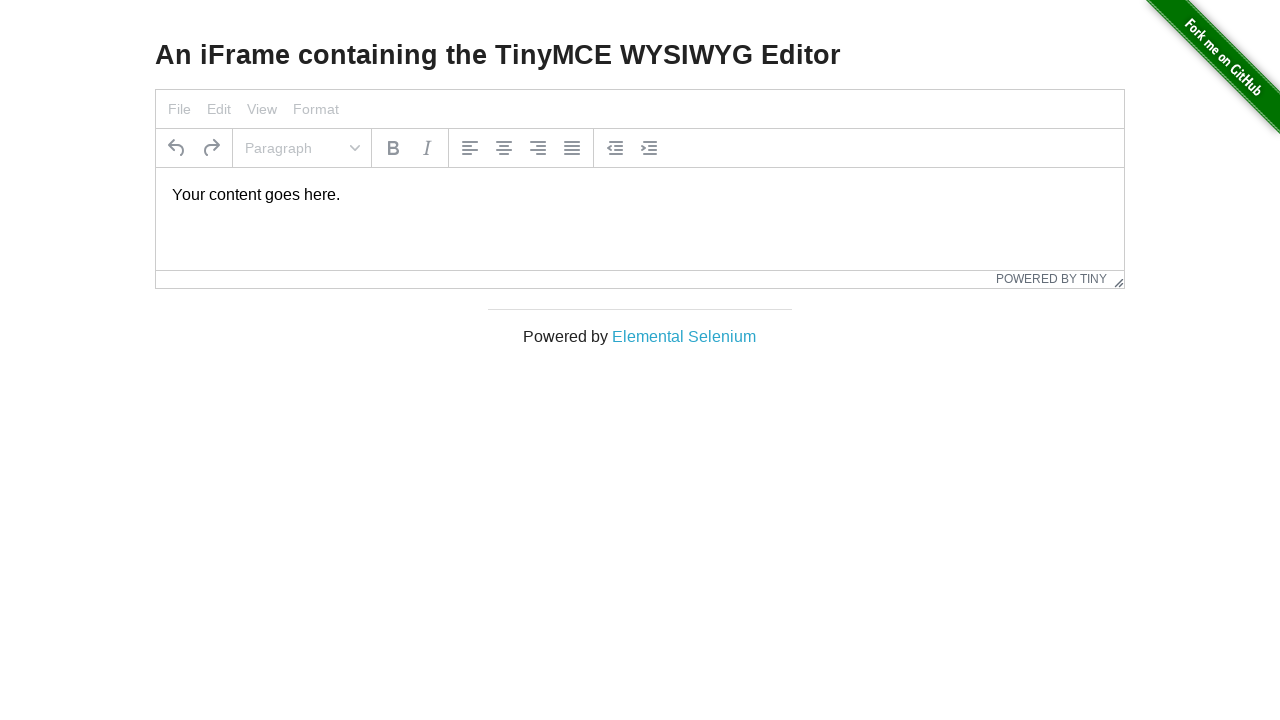

Selected all text in text box using Ctrl+A
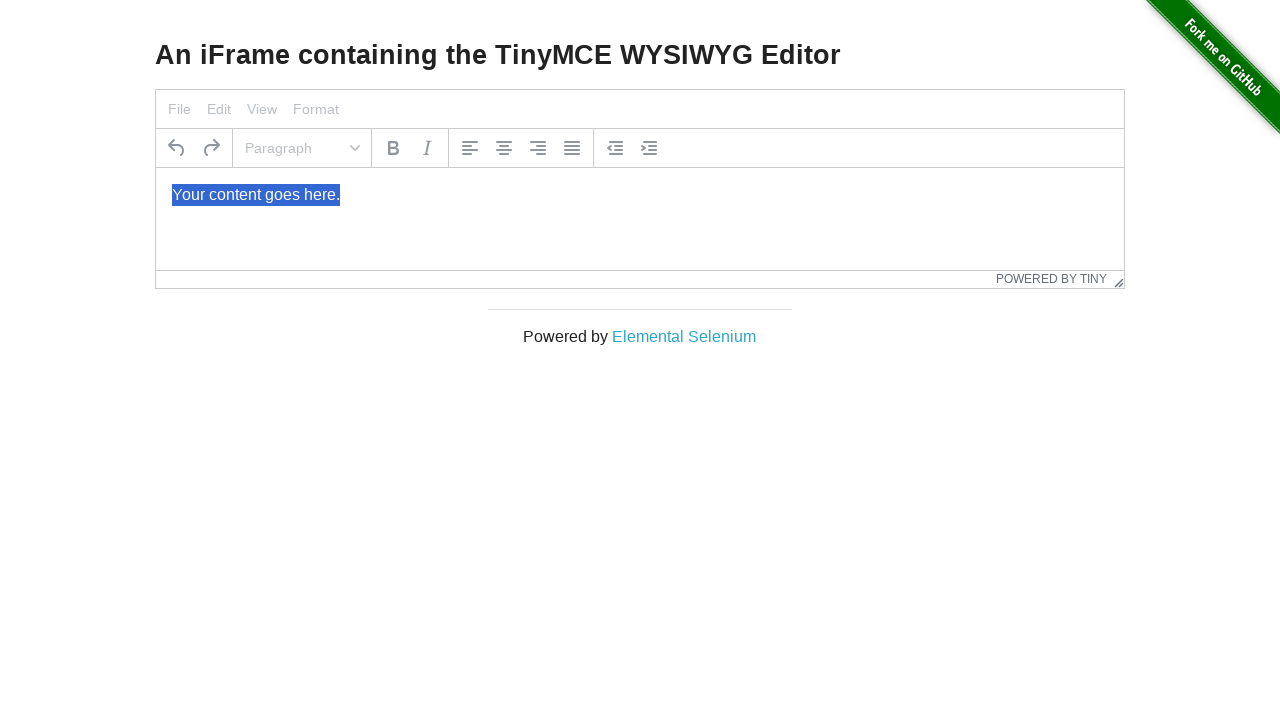

Typed 'Merhaba Dunya!' into text box
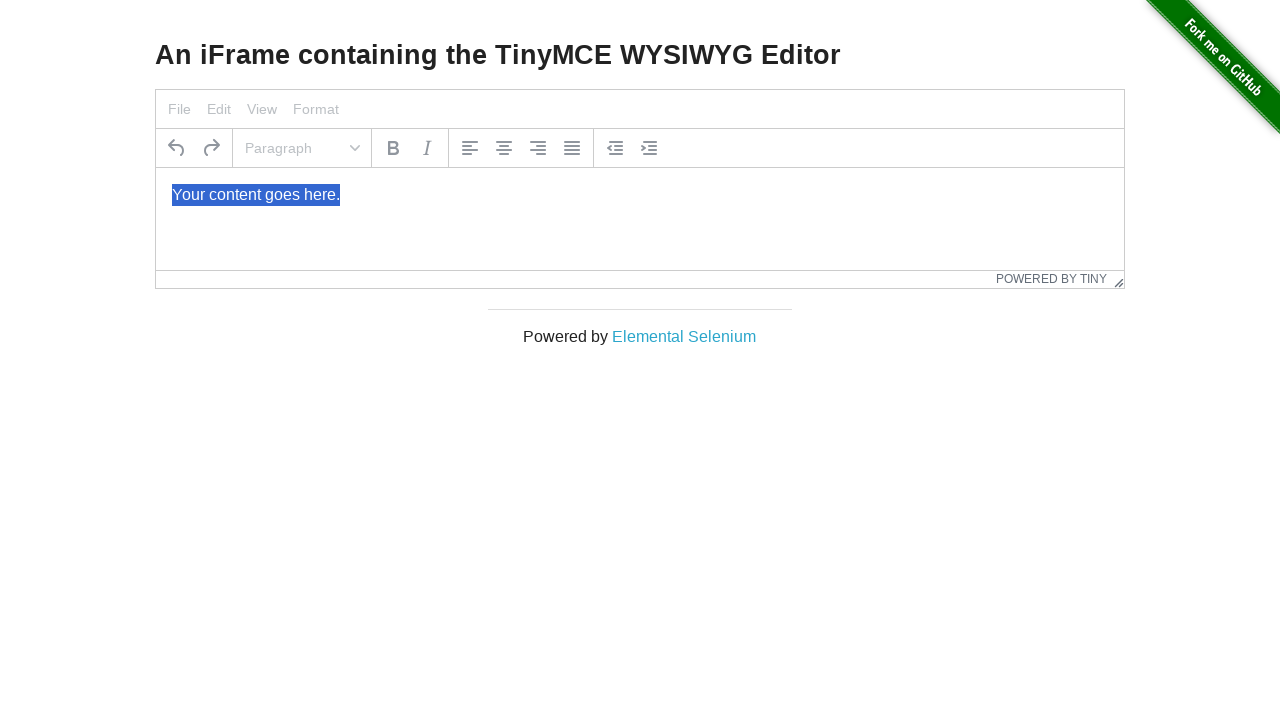

Verified 'Elemental Selenium' link is visible in main content
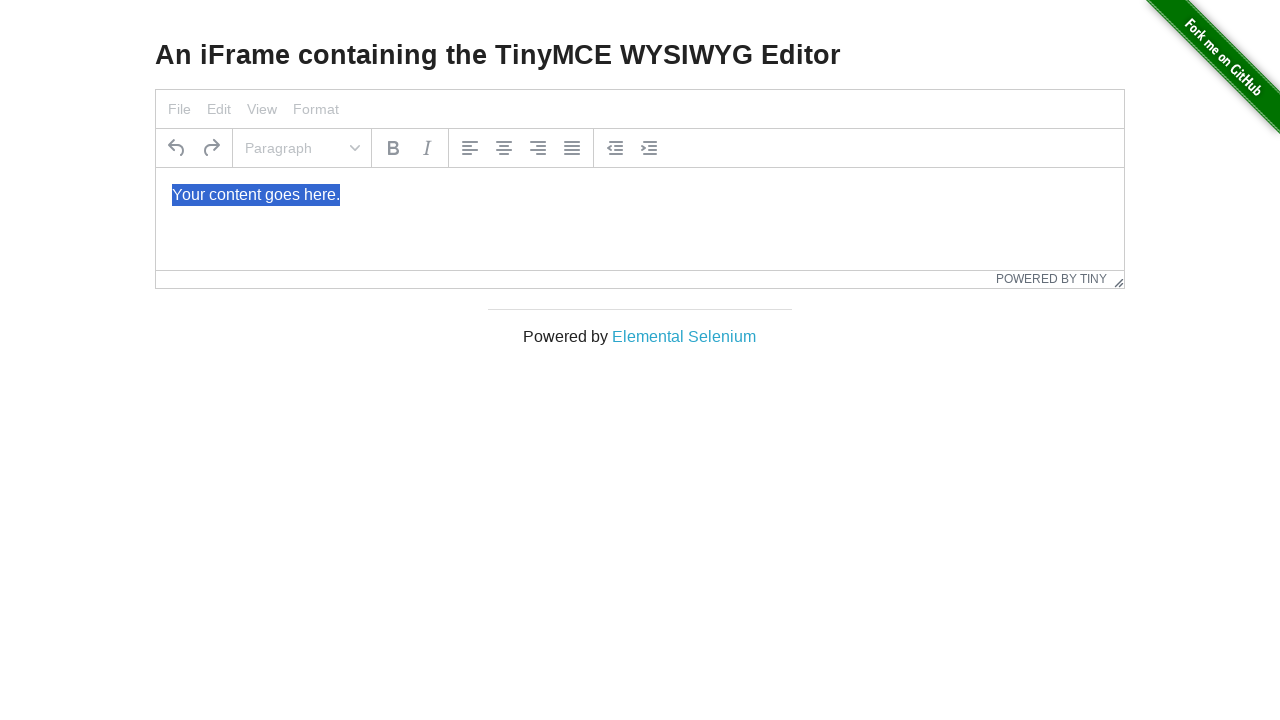

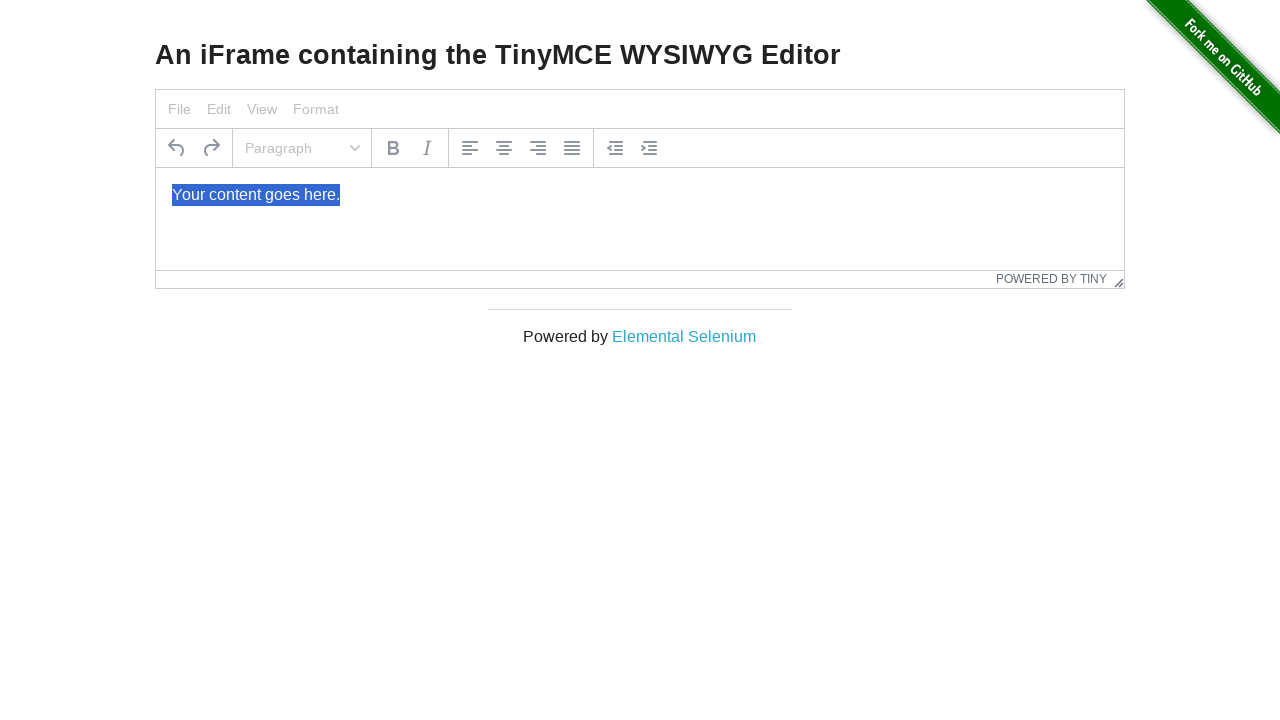